Tests radio button functionality by clicking on different radio buttons (hockey, football, yellow) and verifying they become selected after clicking.

Starting URL: https://practice.cydeo.com/radio_buttons

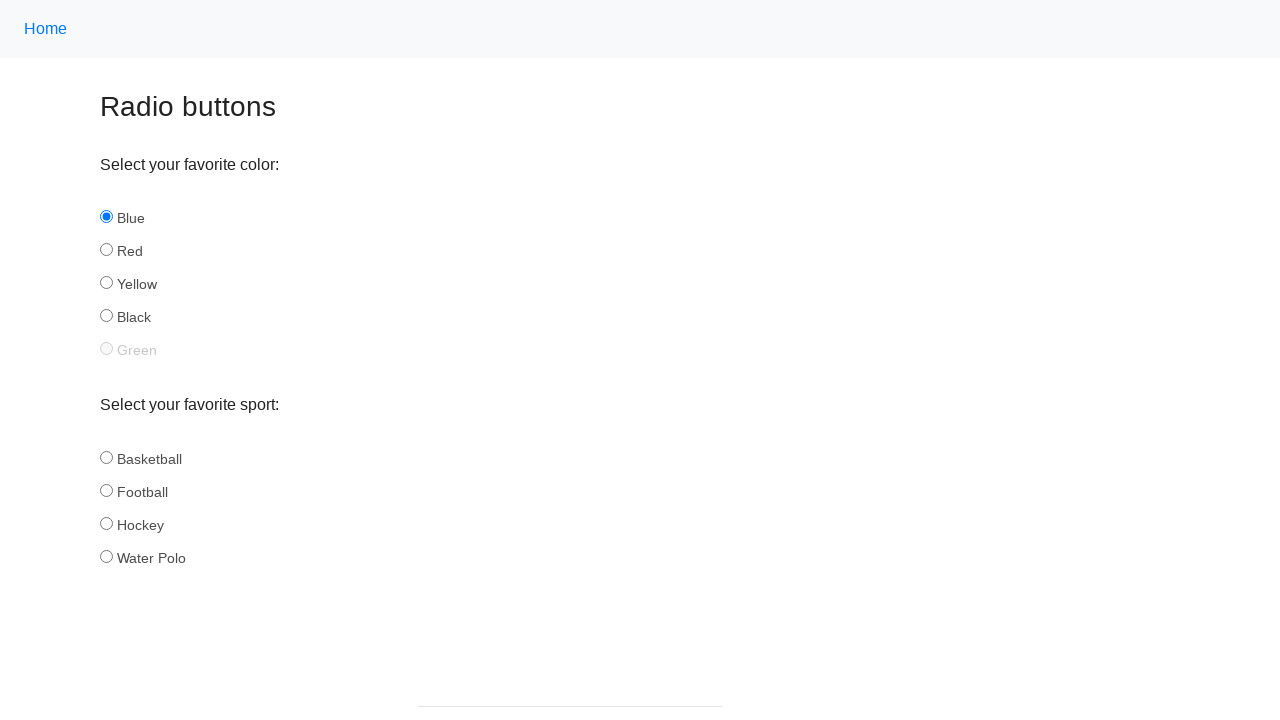

Clicked radio button with id 'hockey' in 'sport' group at (106, 523) on input[name='sport'] >> nth=2
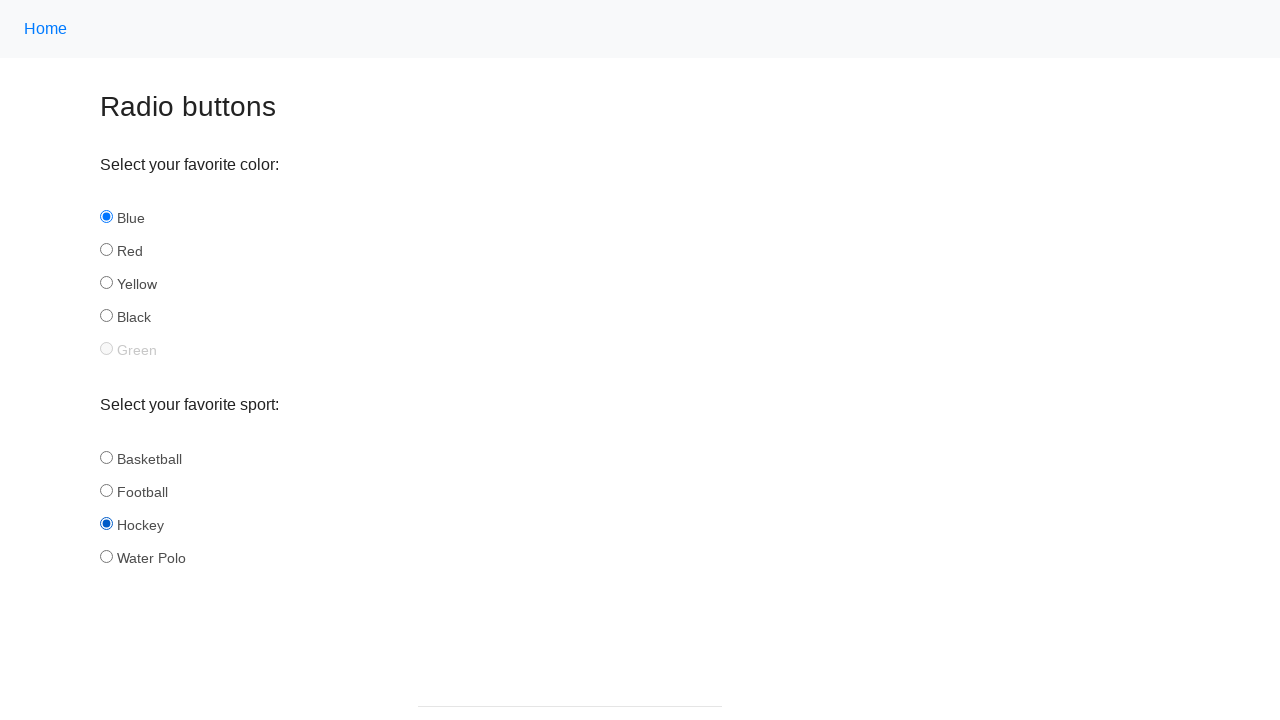

Verified radio button 'hockey' is now selected
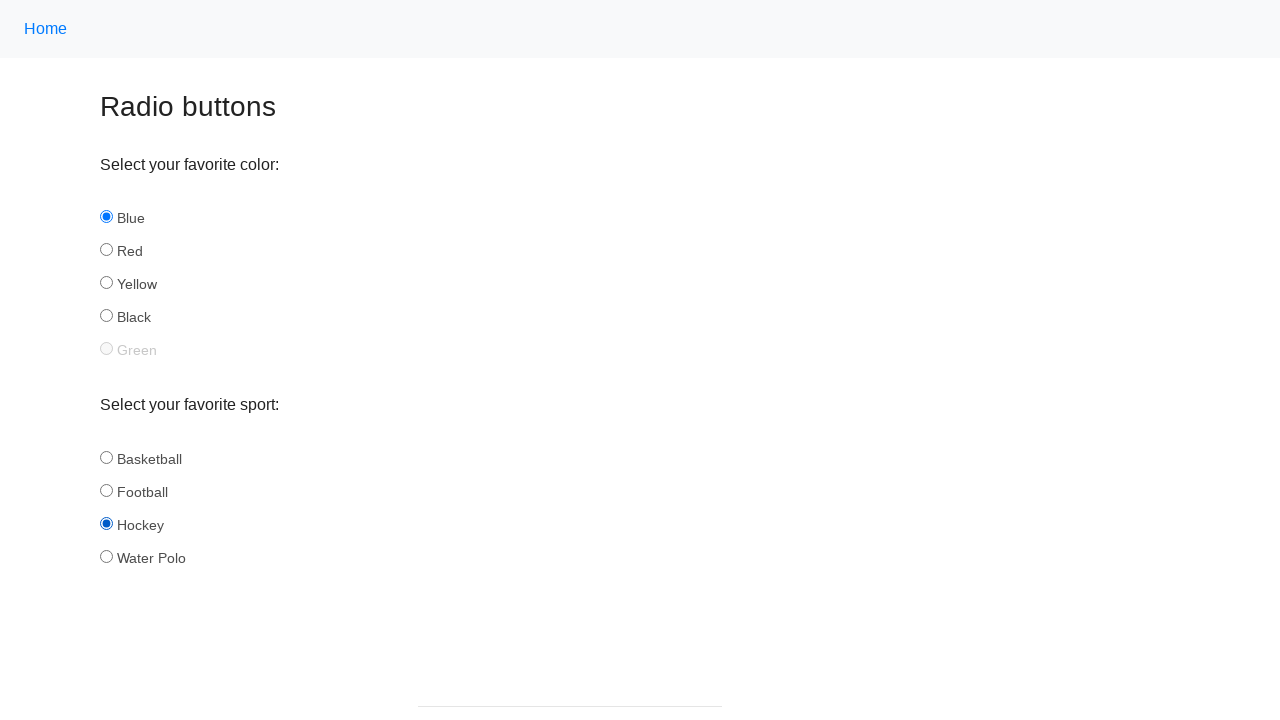

Clicked radio button with id 'football' in 'sport' group at (106, 490) on input[name='sport'] >> nth=1
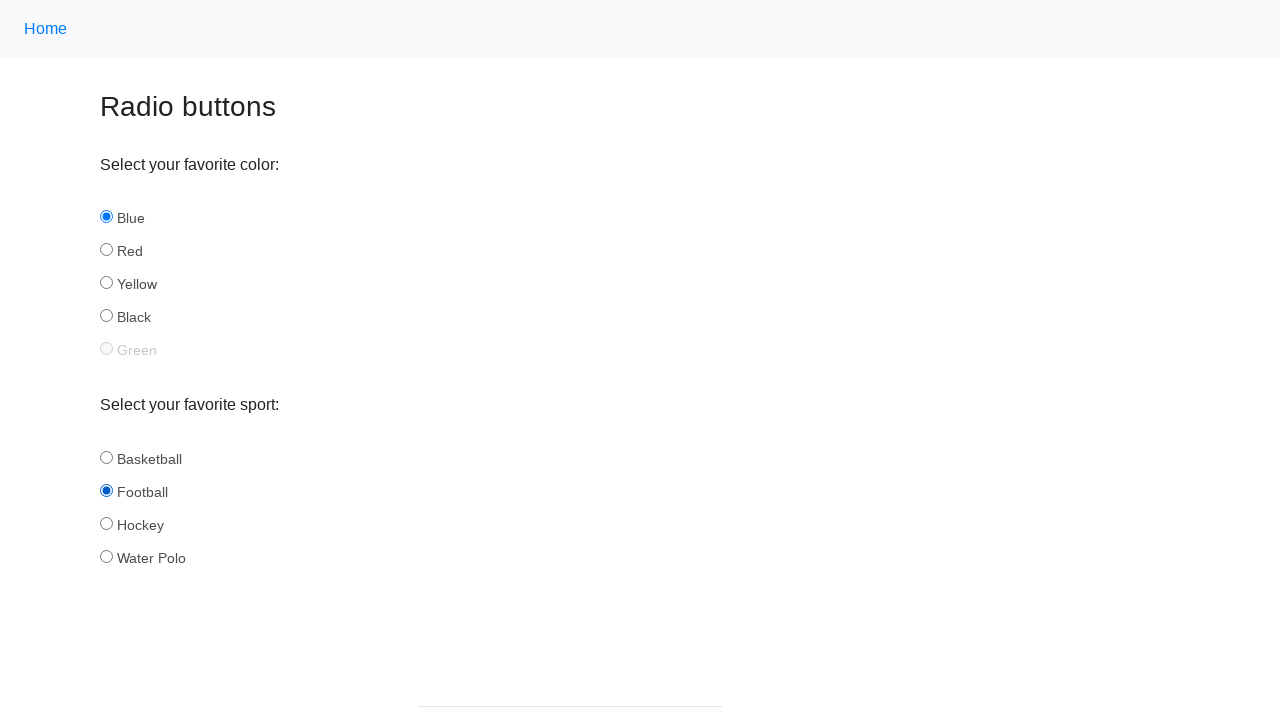

Verified radio button 'football' is now selected
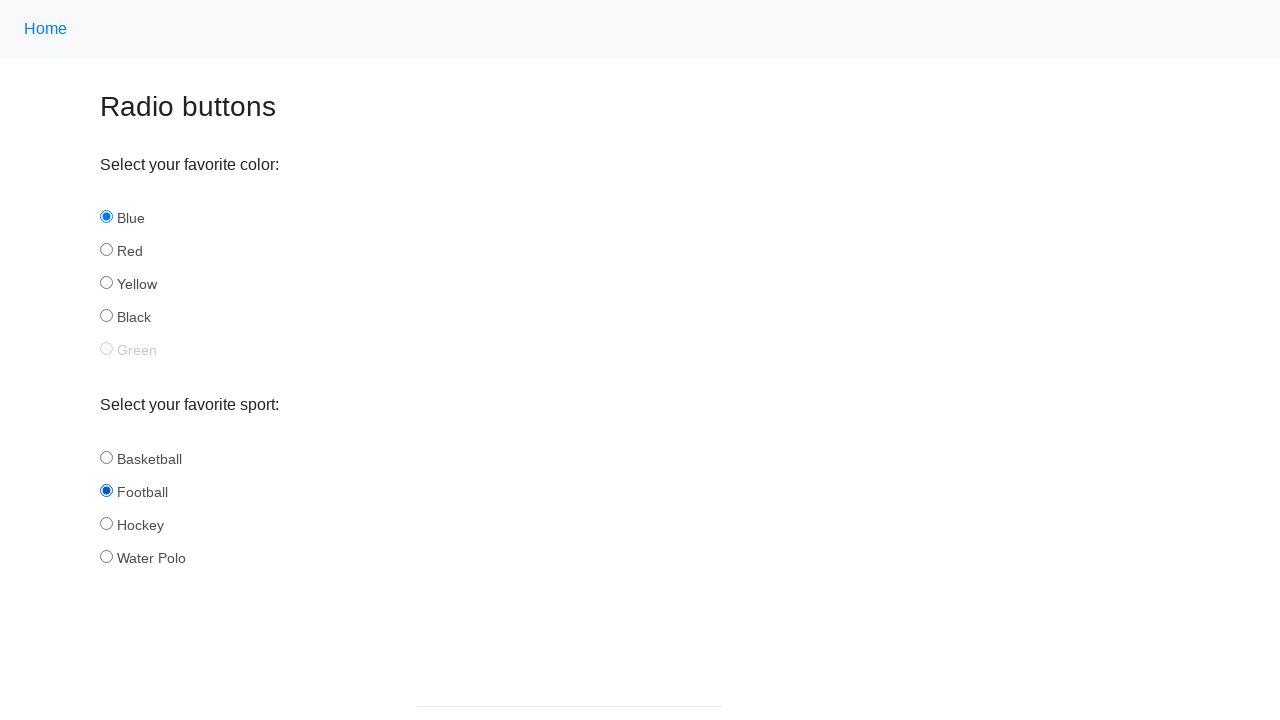

Clicked radio button with id 'yellow' in 'color' group at (106, 283) on input[name='color'] >> nth=2
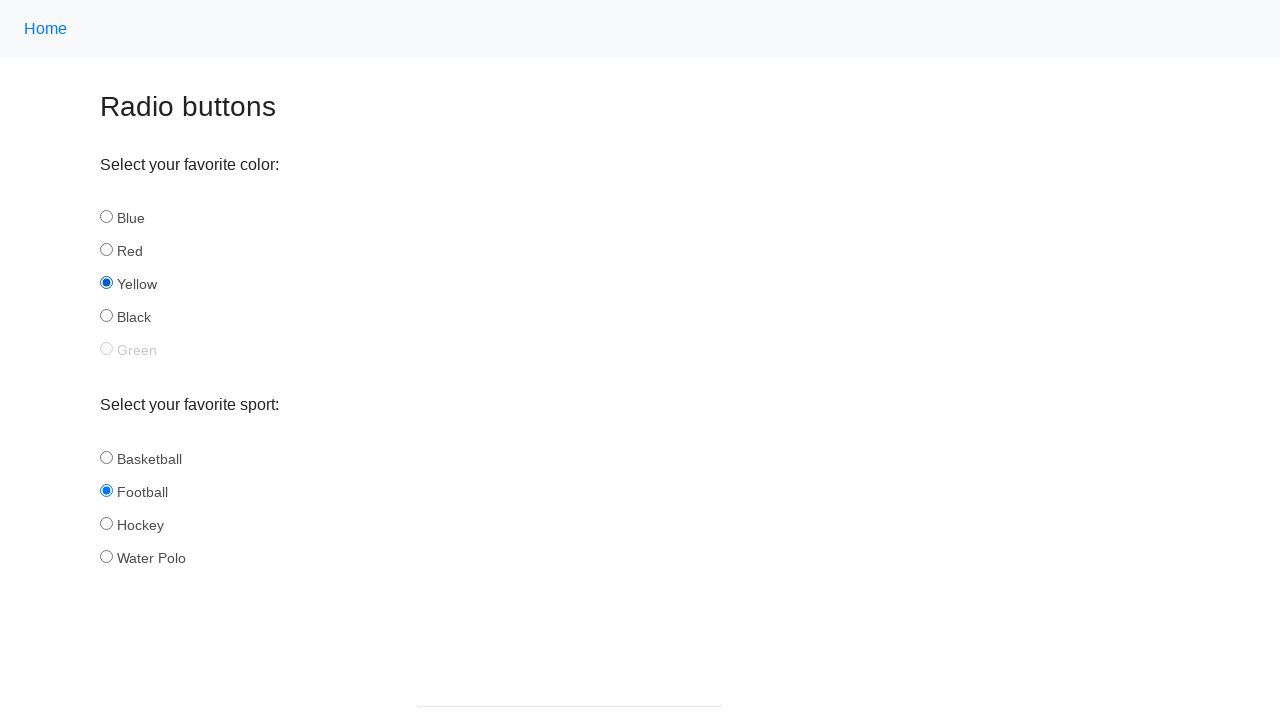

Verified radio button 'yellow' is now selected
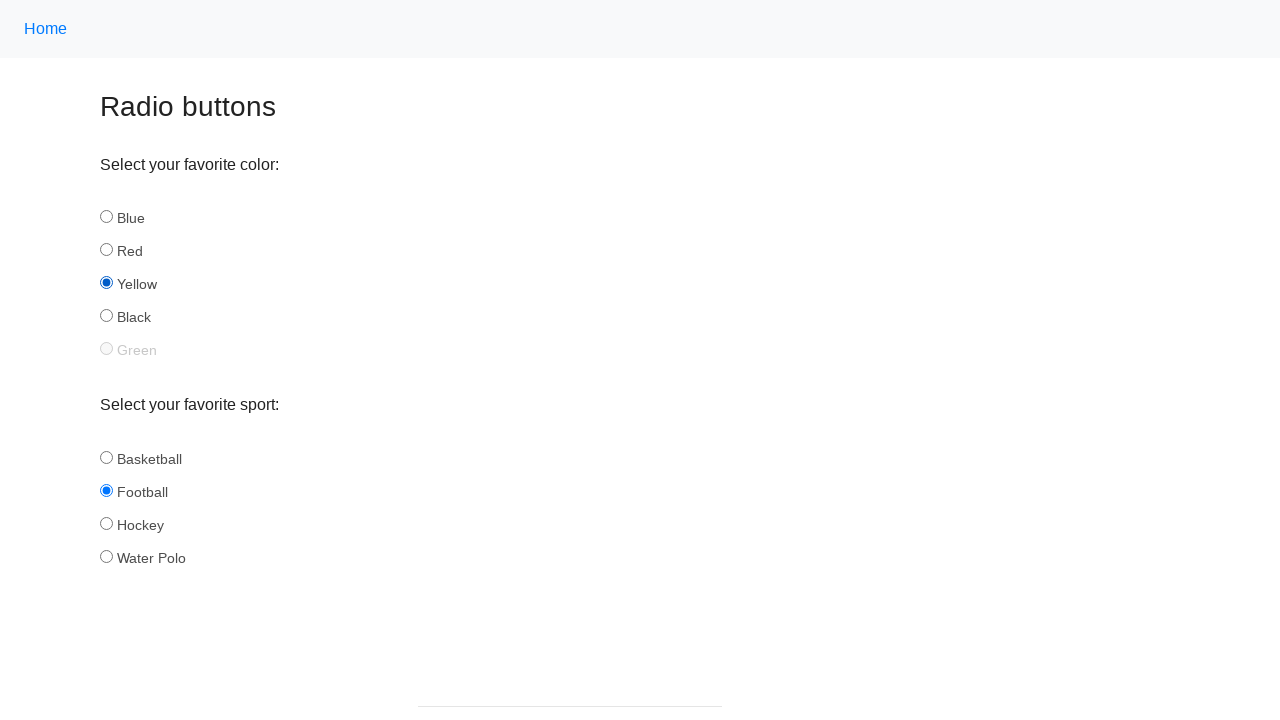

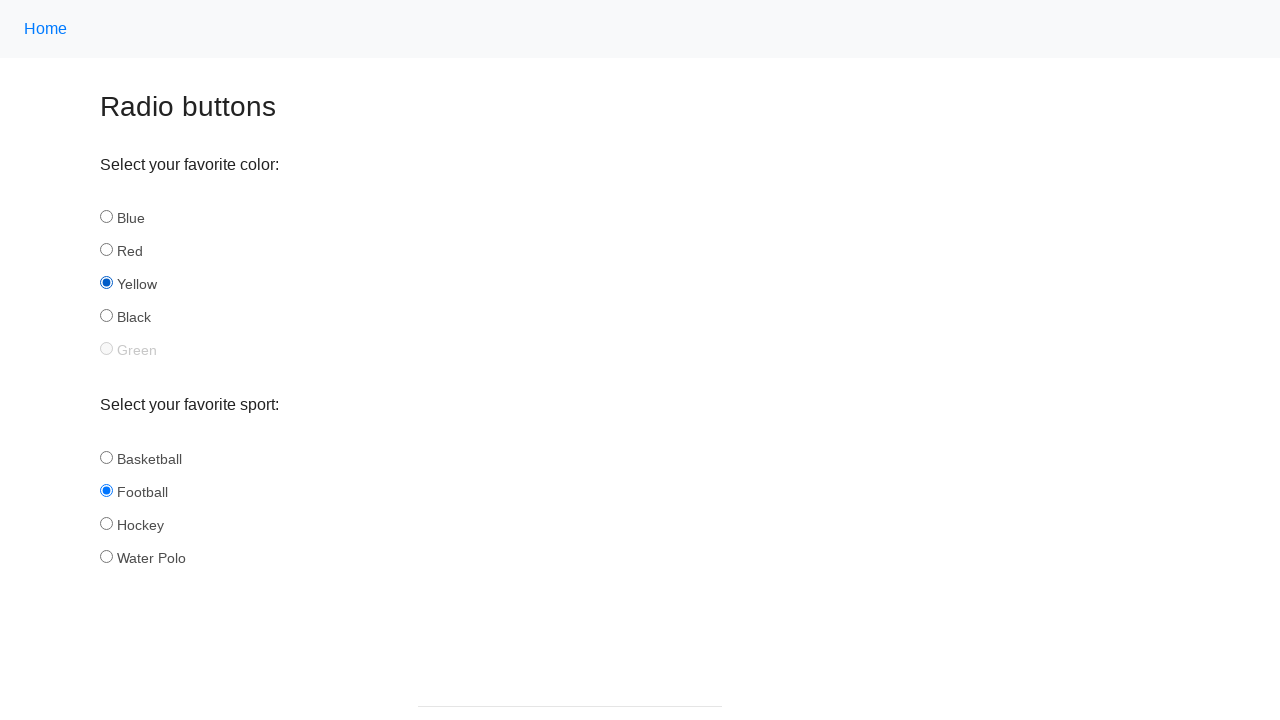